Tests the full checkout process by adding a product to cart, going to cart, placing an order with shipping details, and verifying order confirmation

Starting URL: https://www.demoblaze.com/

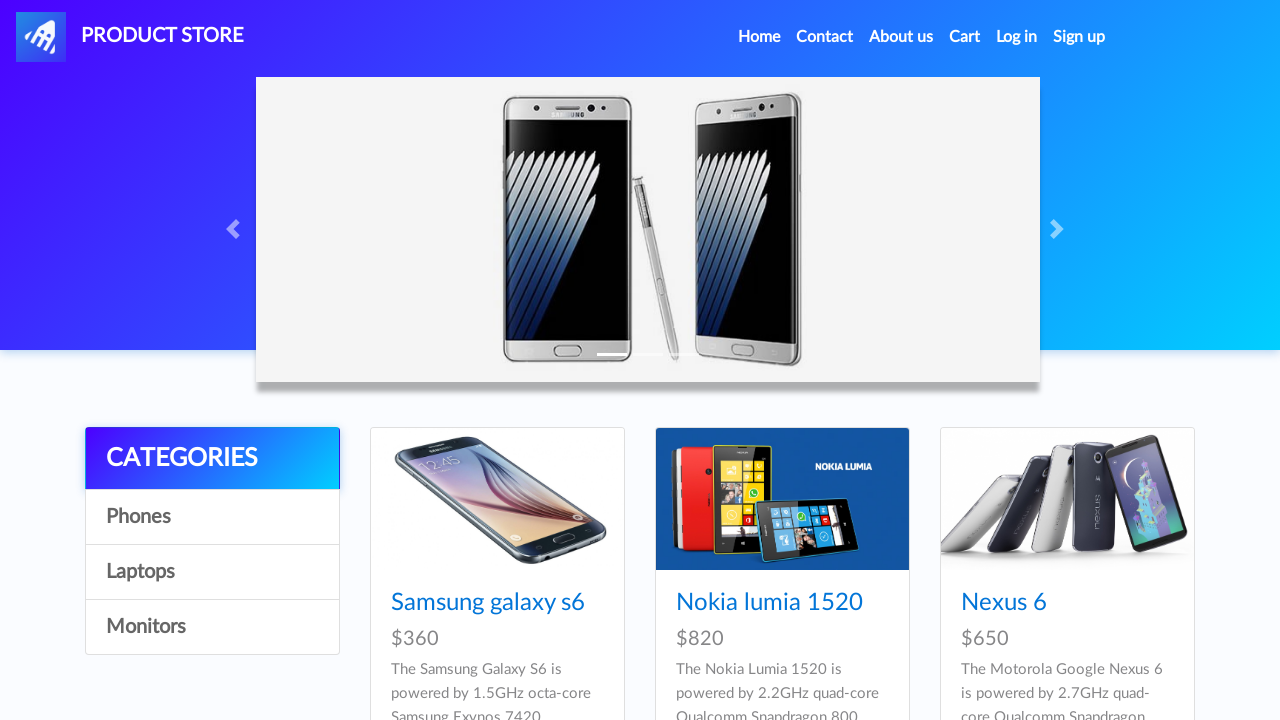

Clicked on Phones category at (212, 517) on text=Phones
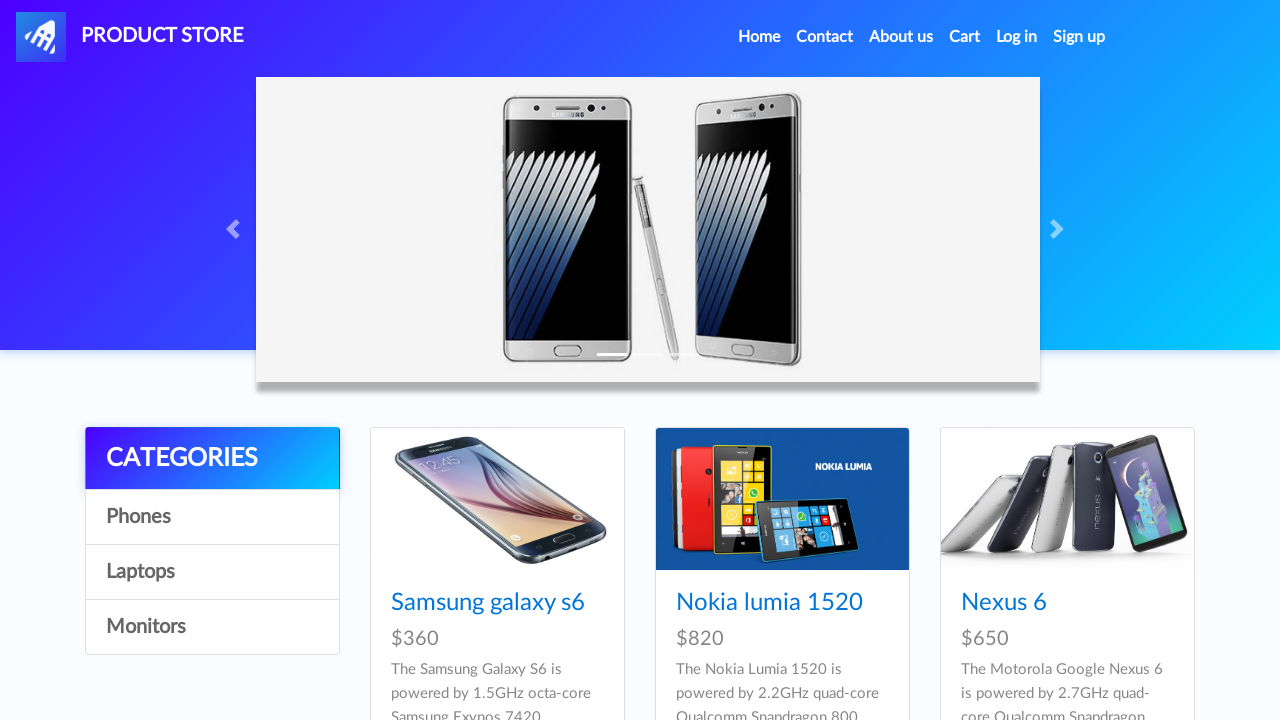

Product list loaded
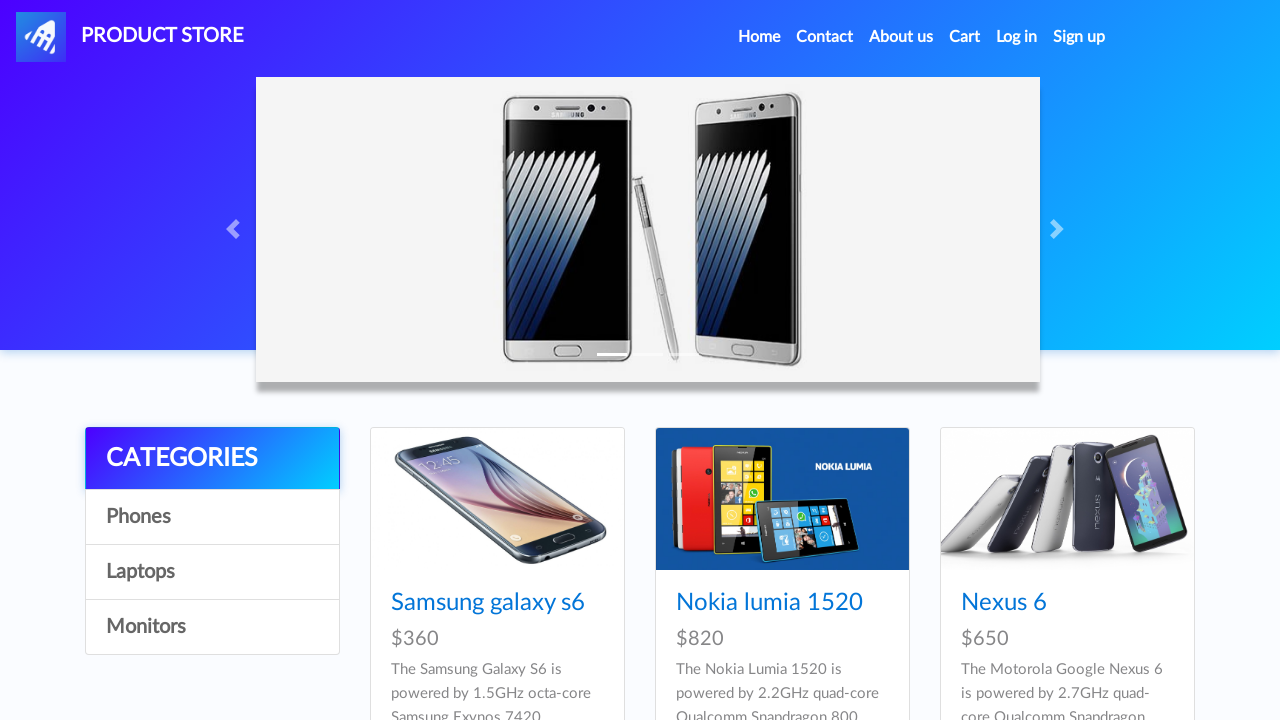

Clicked on Samsung galaxy s6 product at (488, 603) on text=Samsung galaxy s6
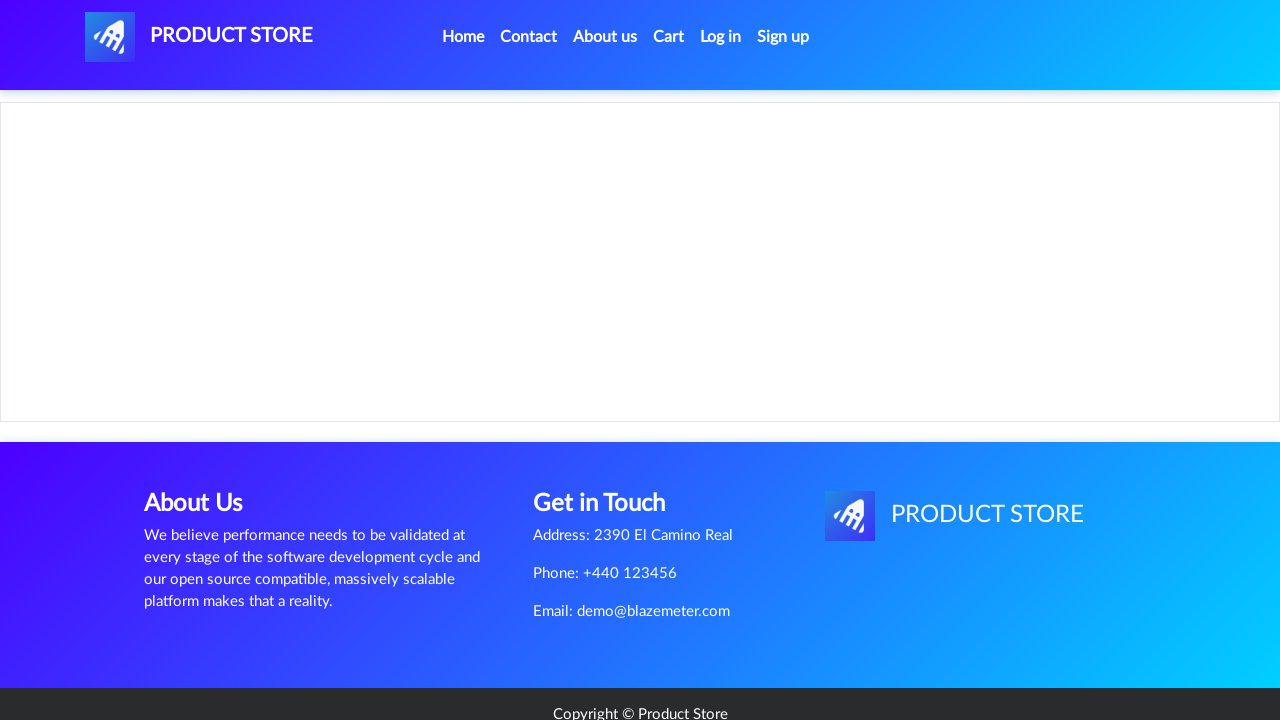

Add to Cart button appeared
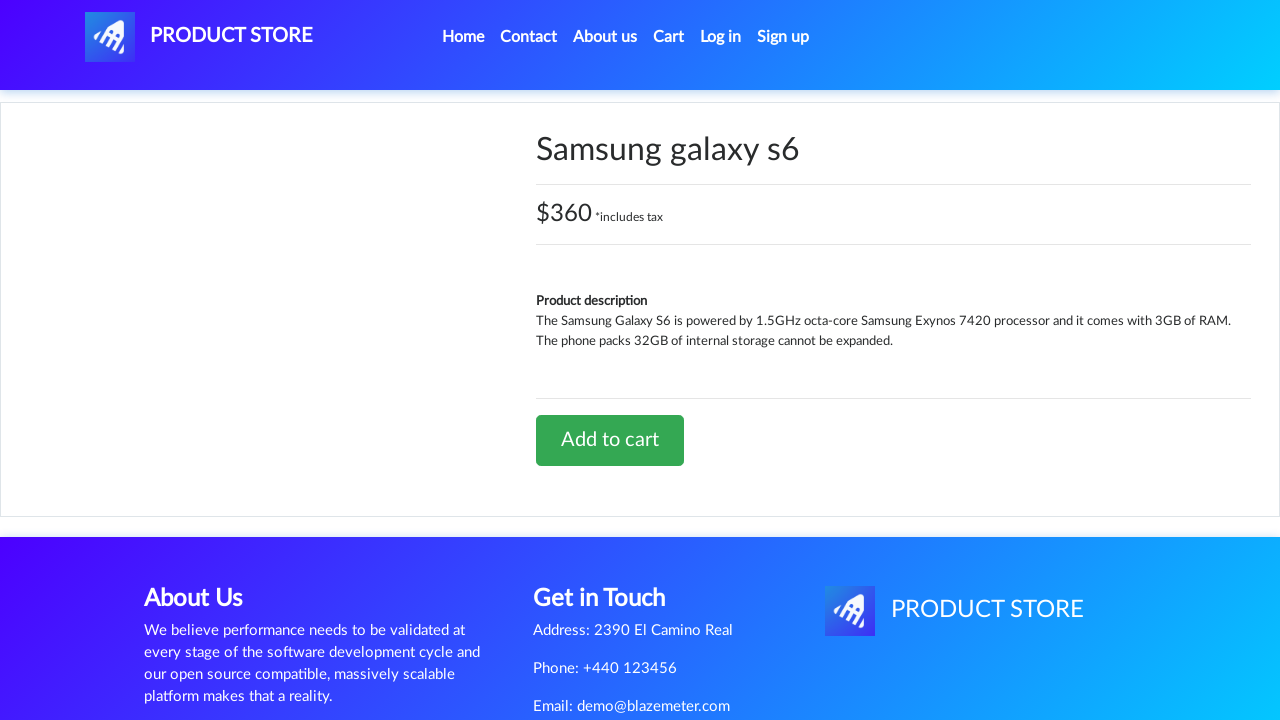

Clicked Add to Cart button and accepted confirmation dialog at (610, 440) on a.btn.btn-success.btn-lg
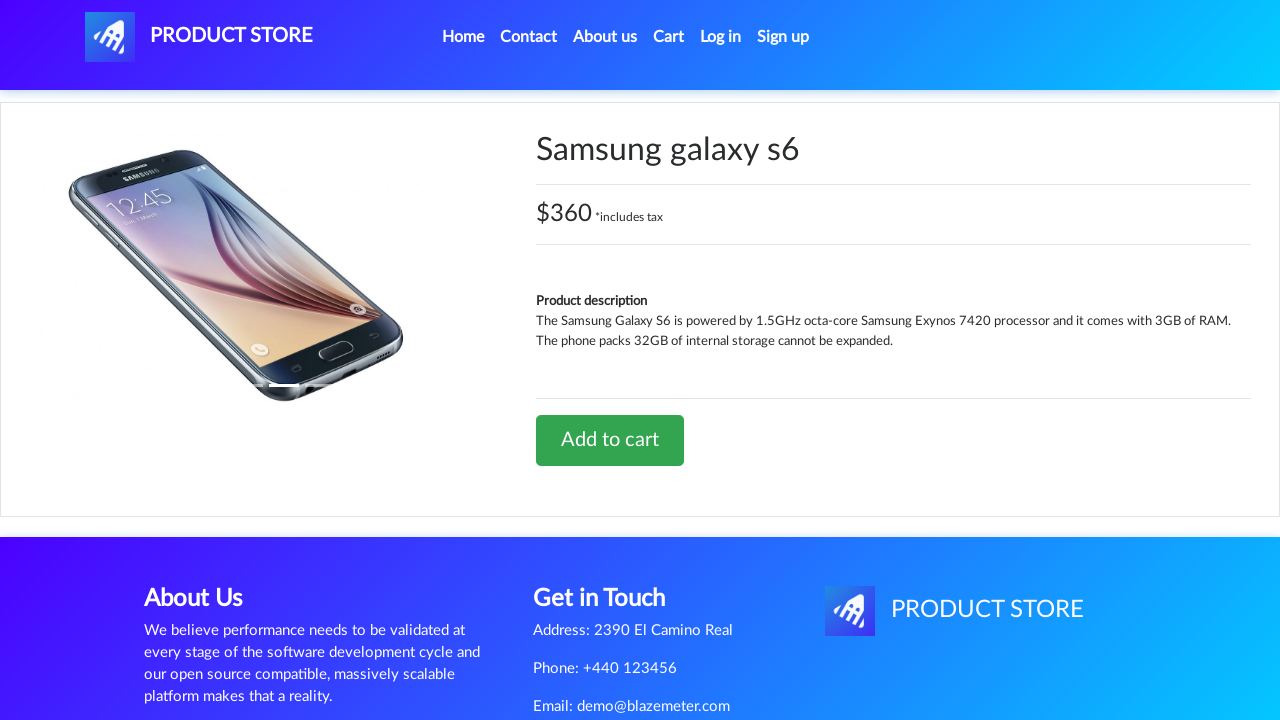

Waited for product to be added to cart
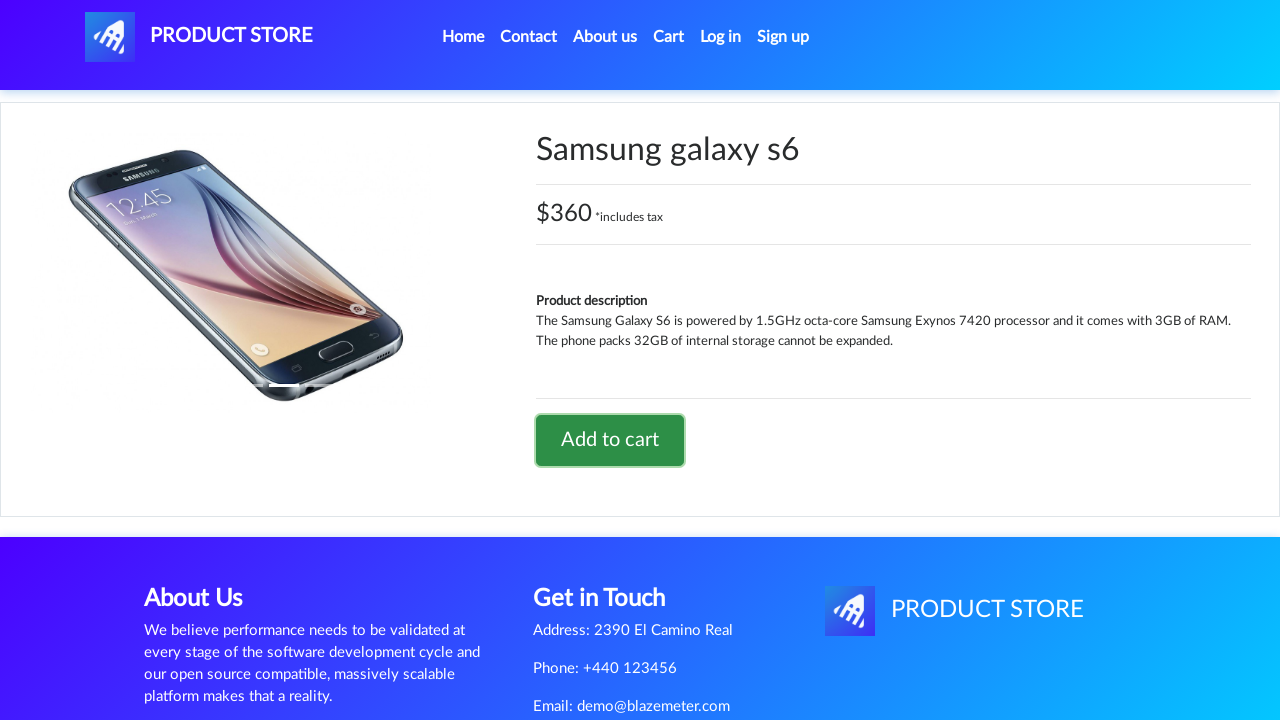

Clicked on Cart link at (669, 37) on text=Cart
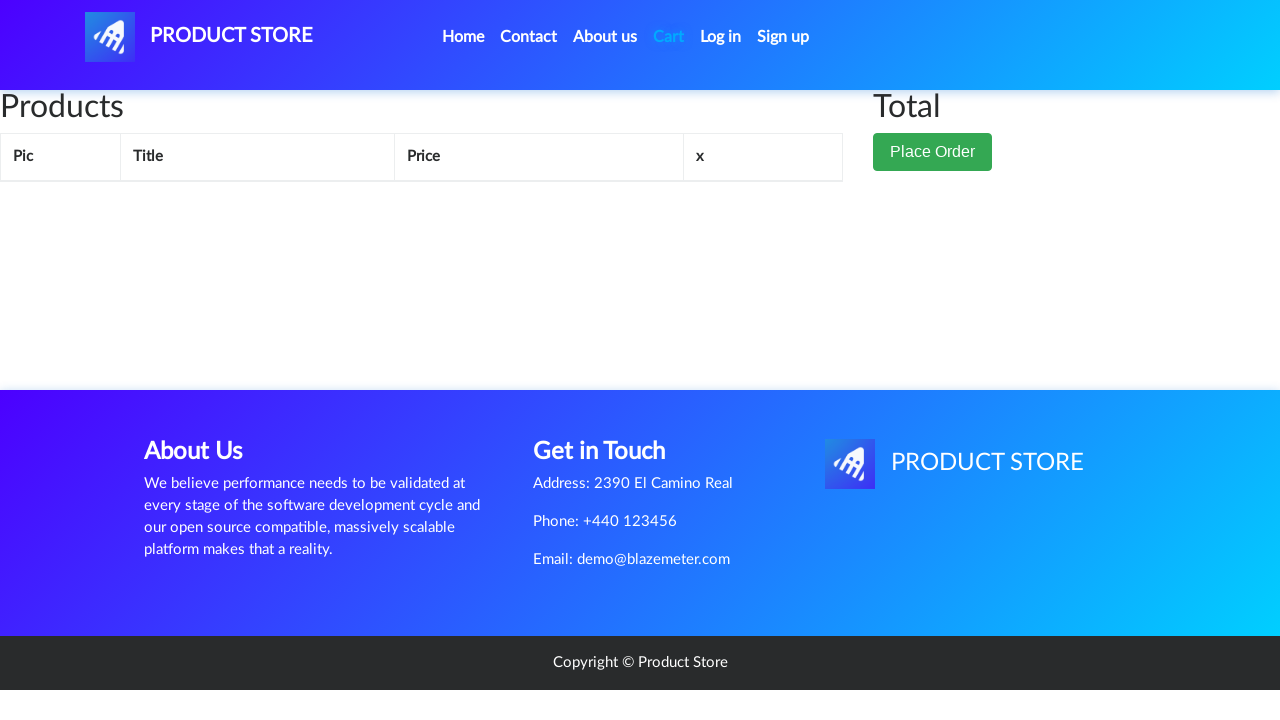

Cart table loaded
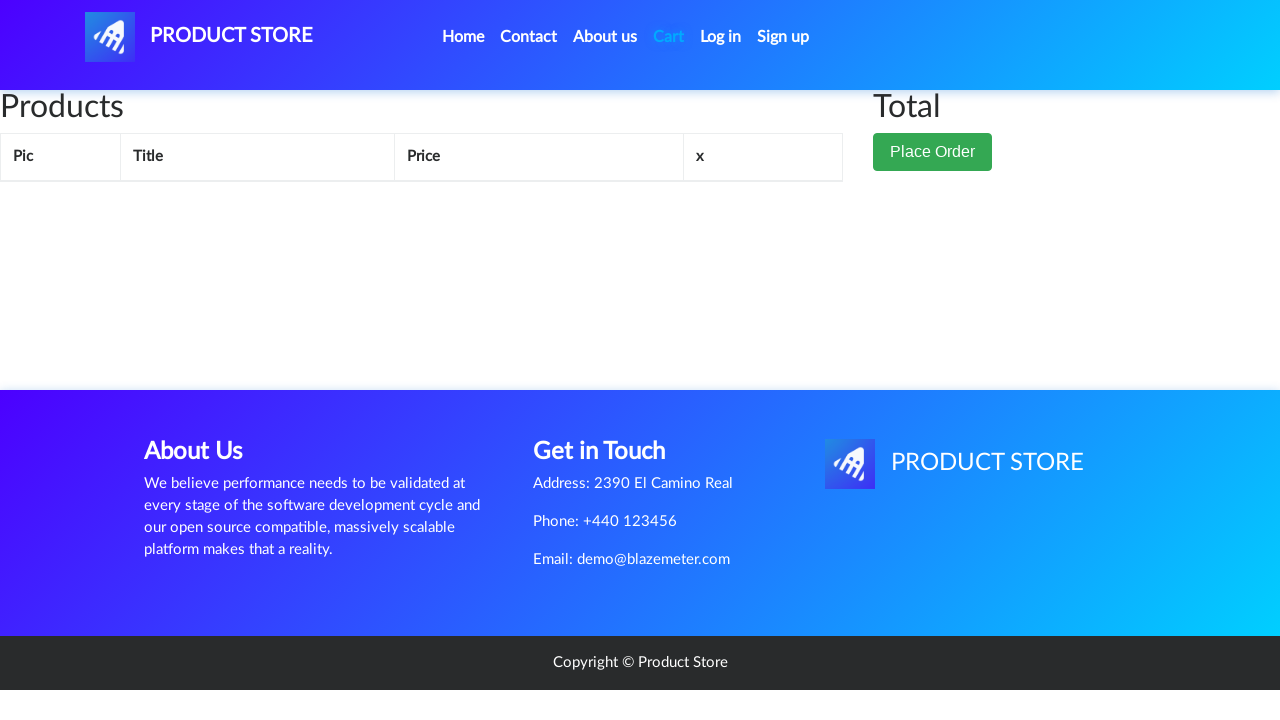

Product item visible in cart table
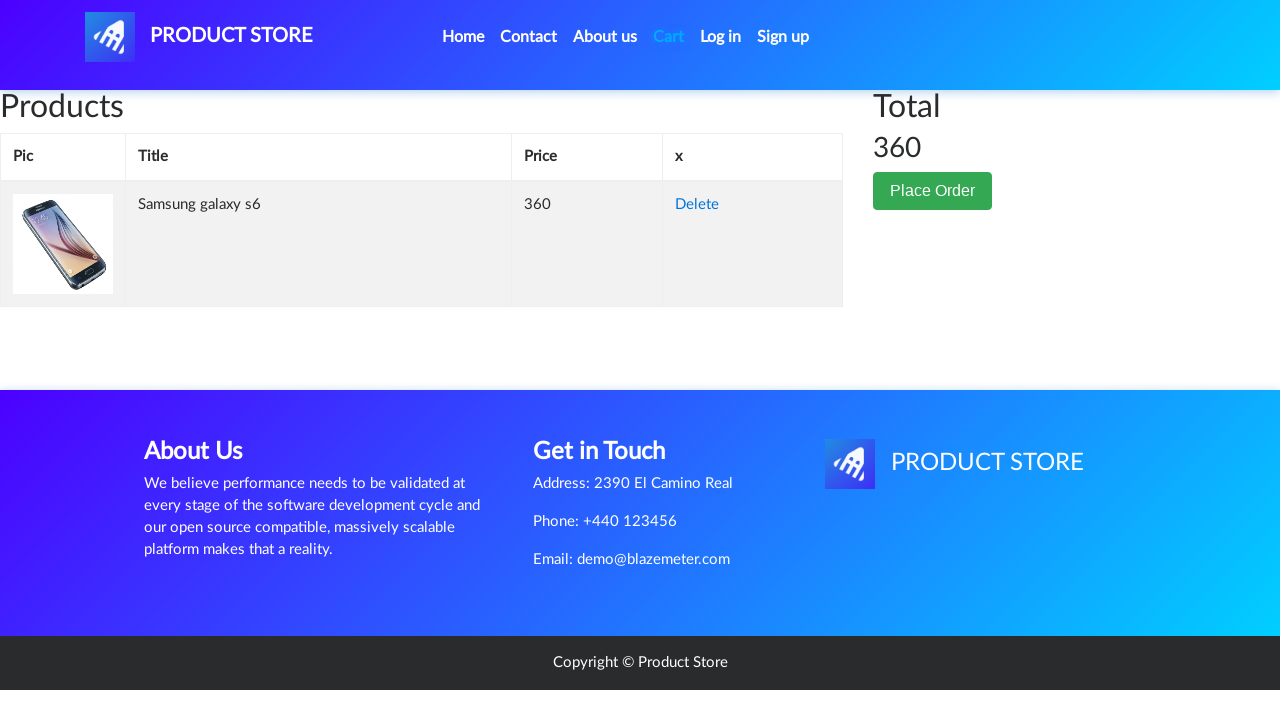

Clicked Place Order button at (933, 191) on button.btn.btn-success[data-target='#orderModal']
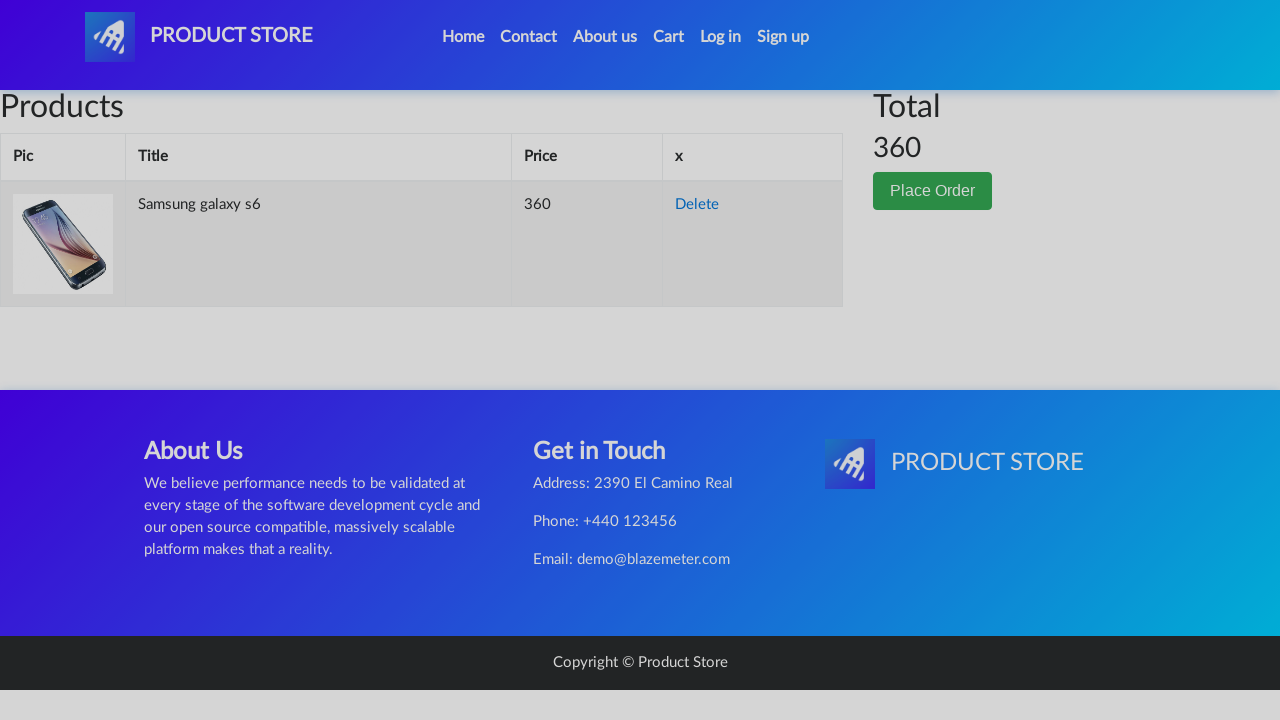

Order modal appeared
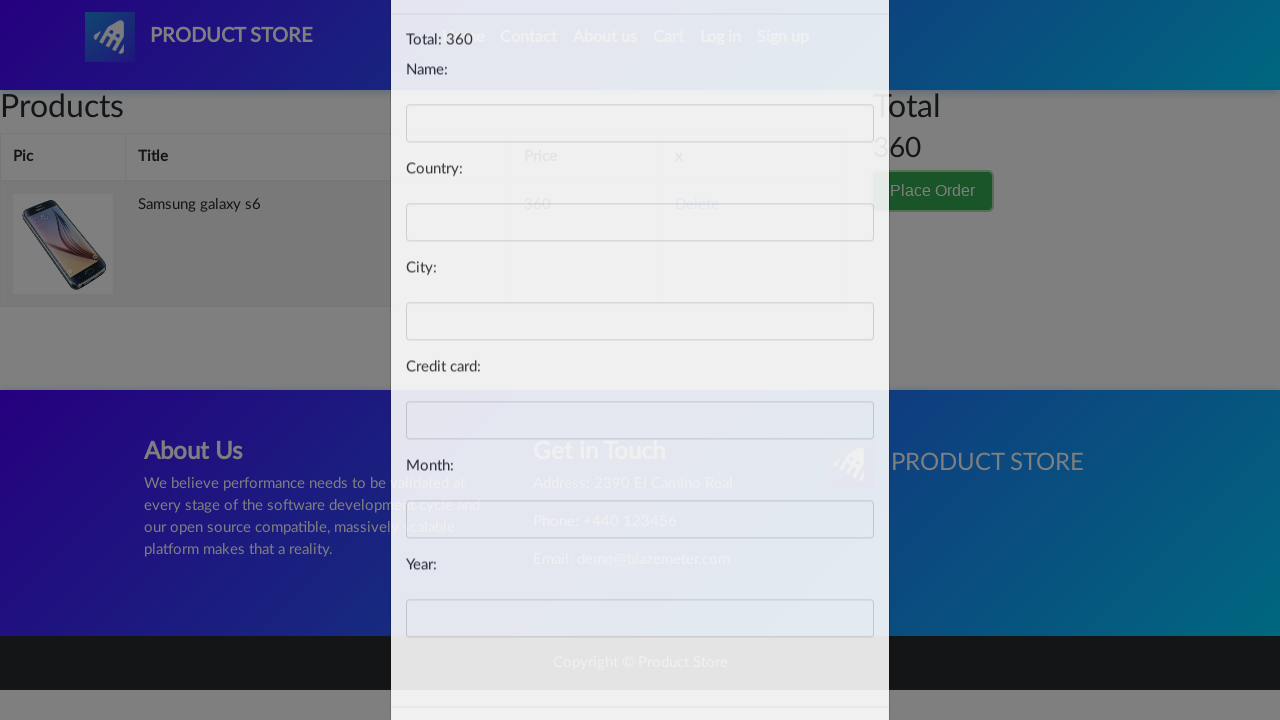

Filled in name field with 'John Smith' on #name
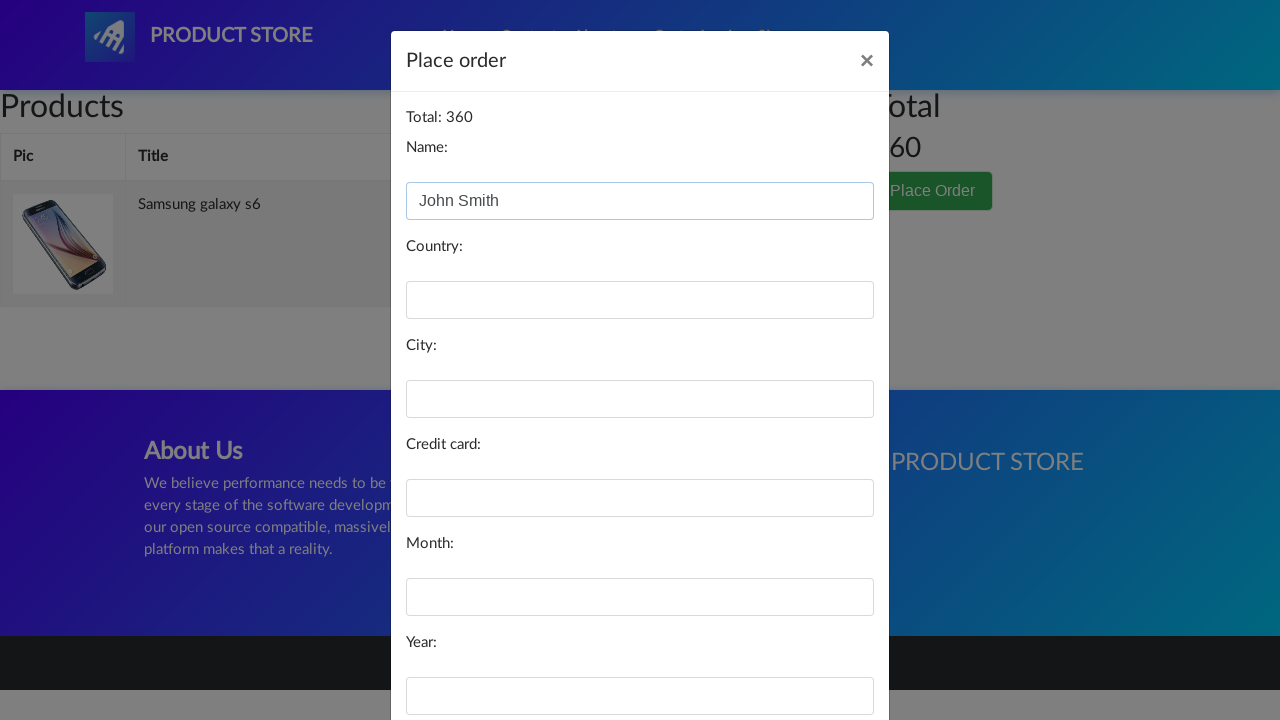

Filled in country field with 'United States' on #country
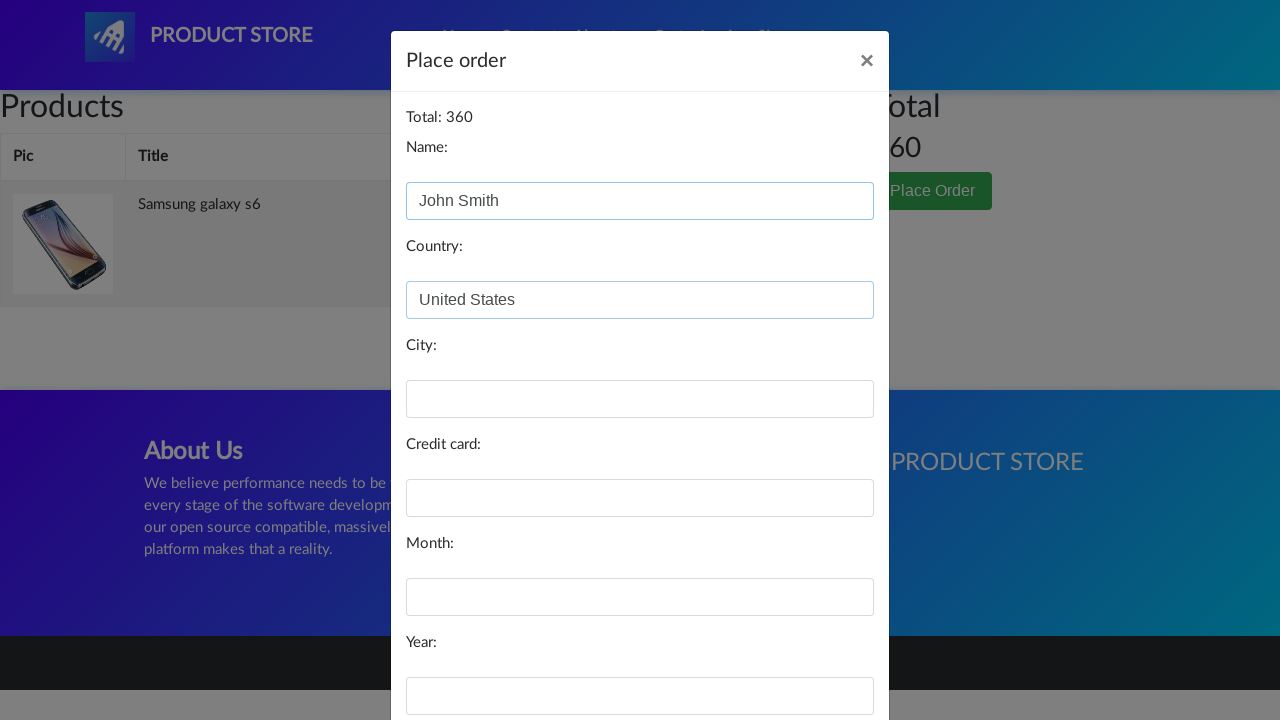

Filled in city field with 'New York' on #city
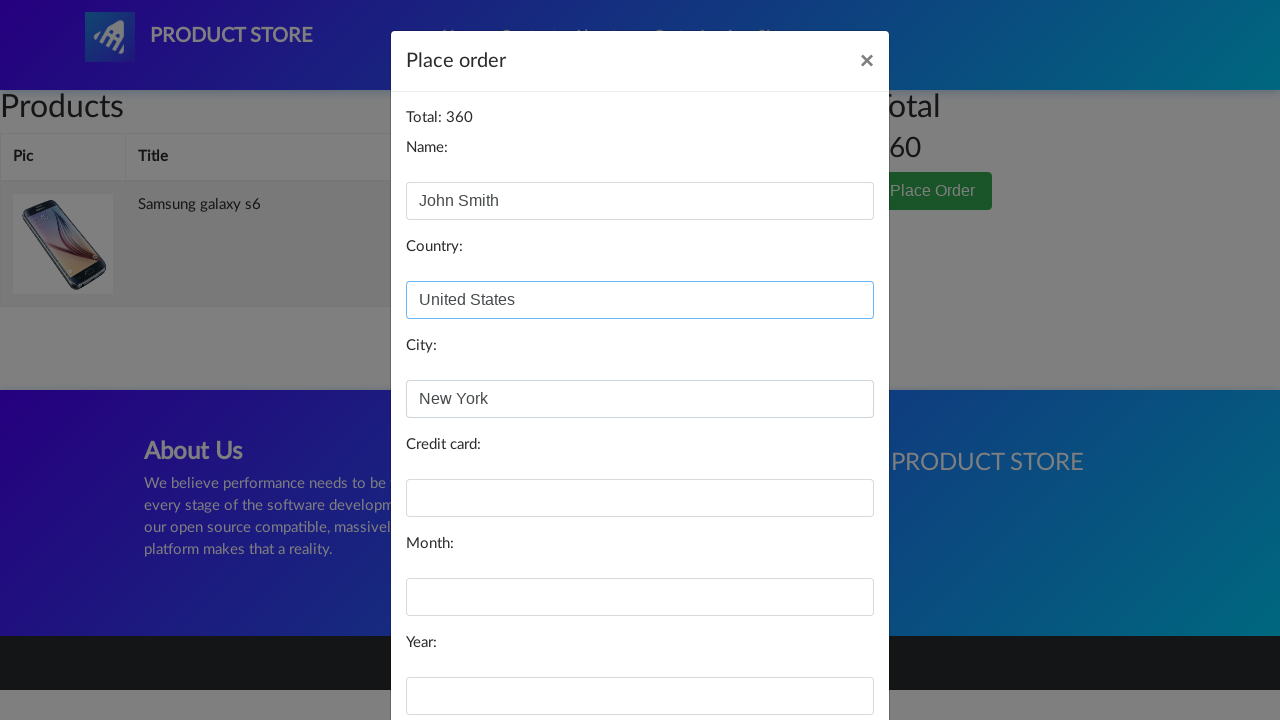

Filled in card number field on #card
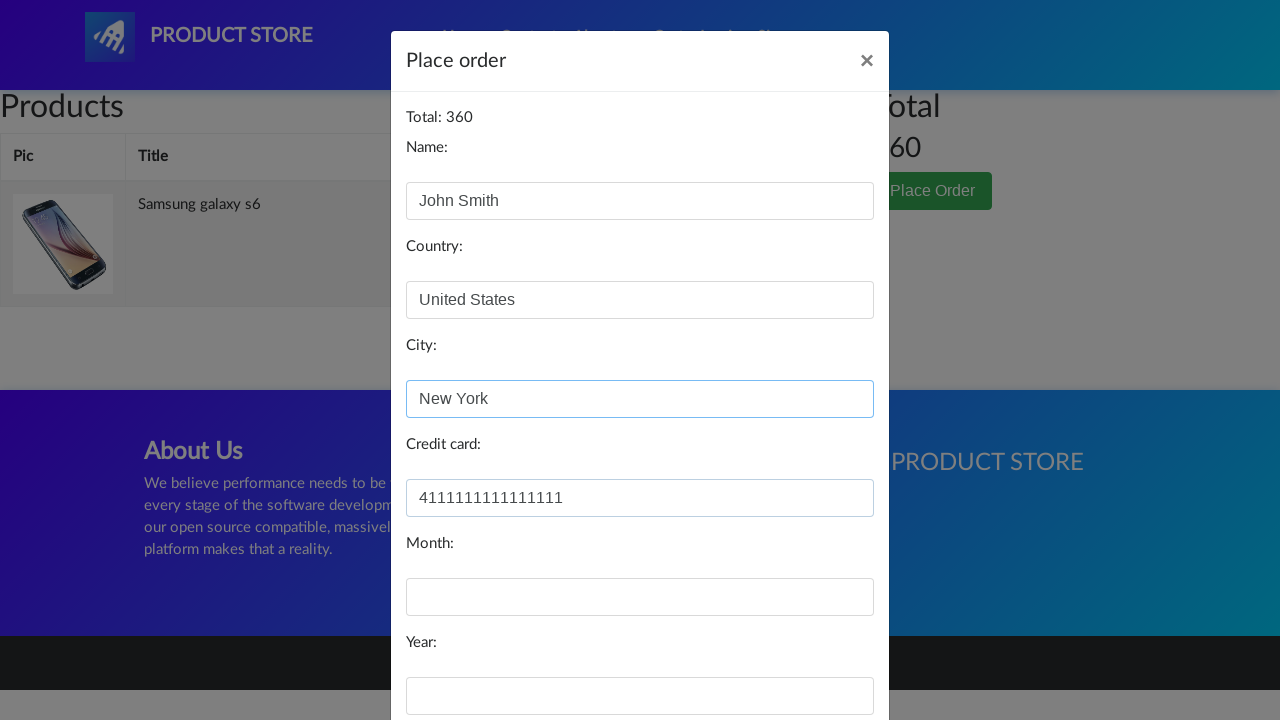

Filled in month field with '12' on #month
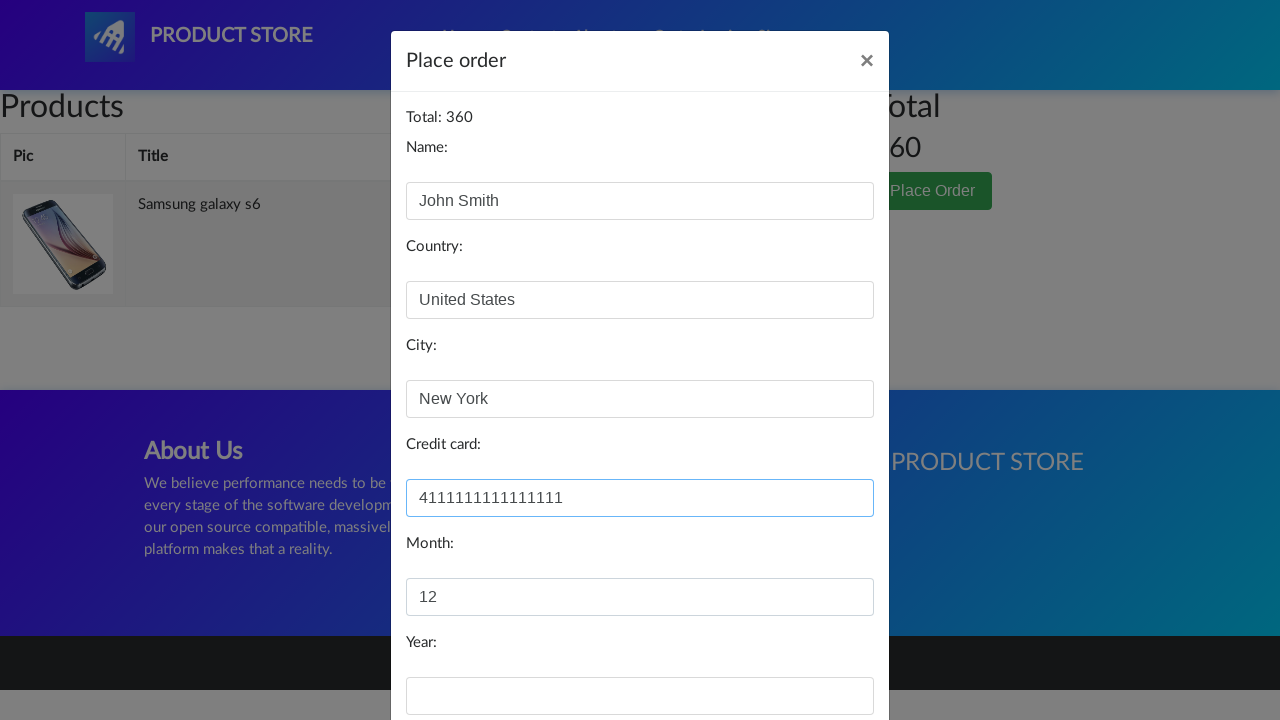

Filled in year field with '2025' on #year
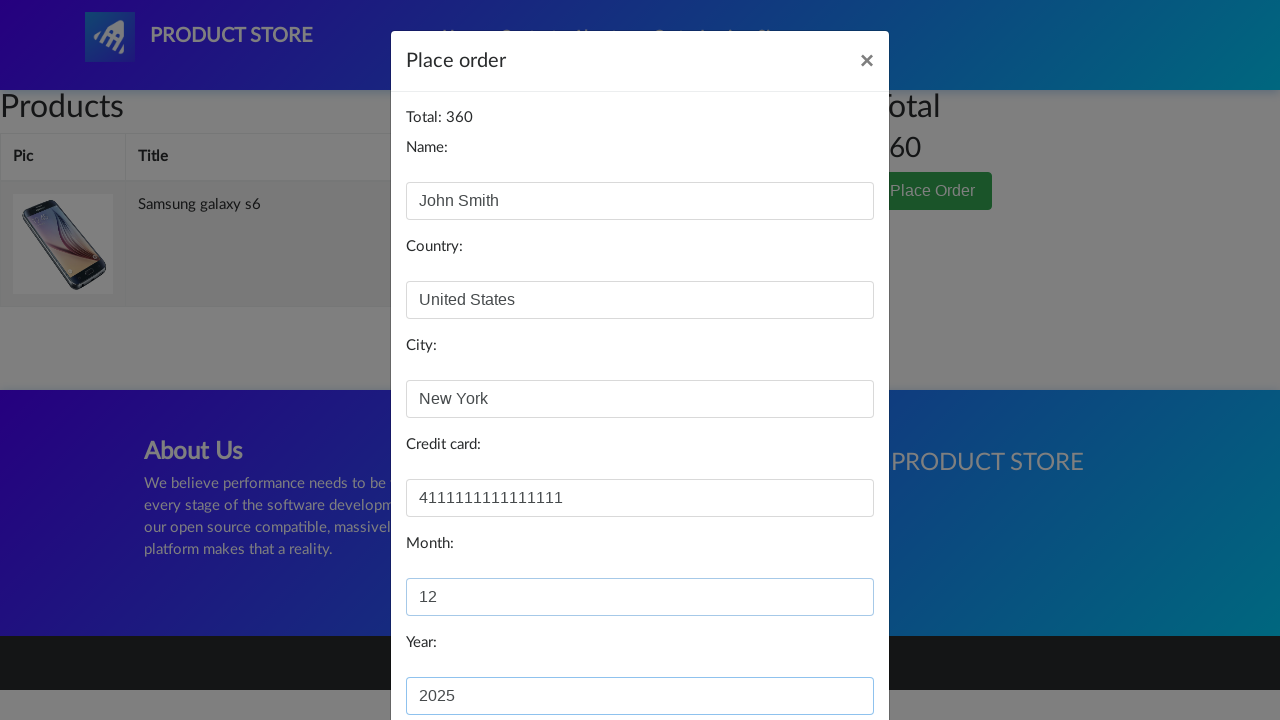

Clicked purchase button to submit order at (823, 655) on #orderModal .btn-primary
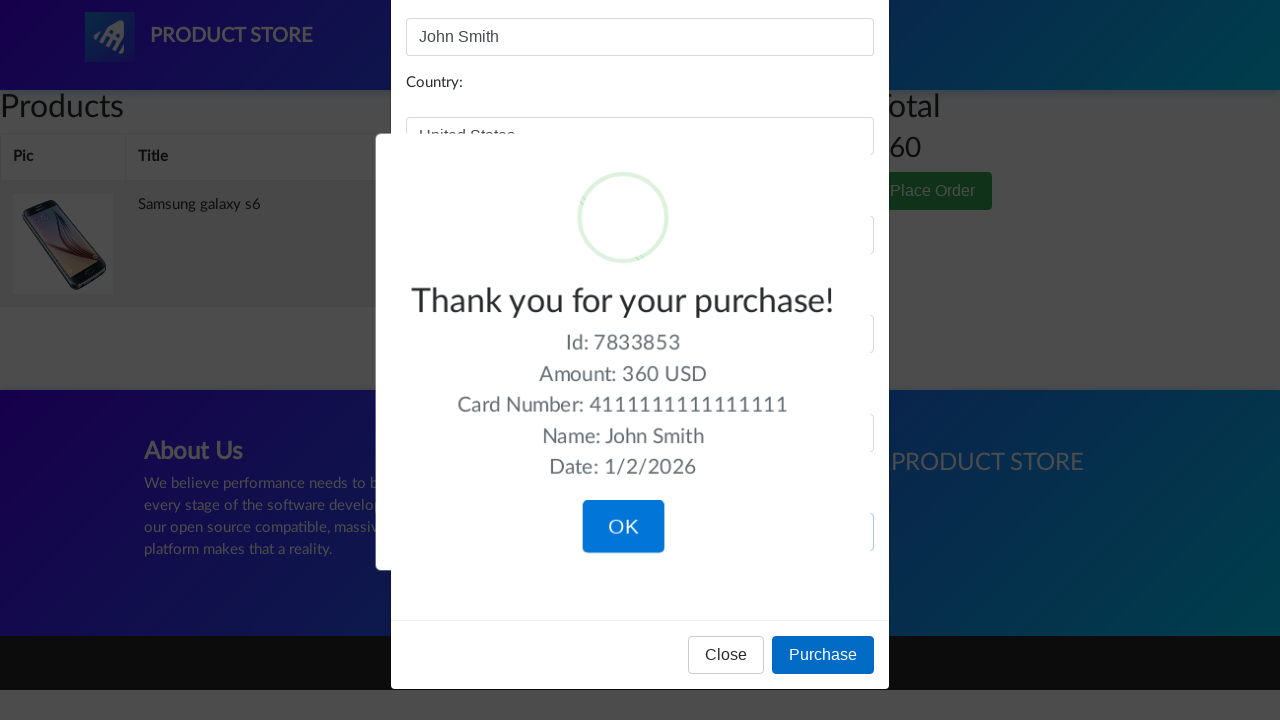

Order confirmation dialog appeared
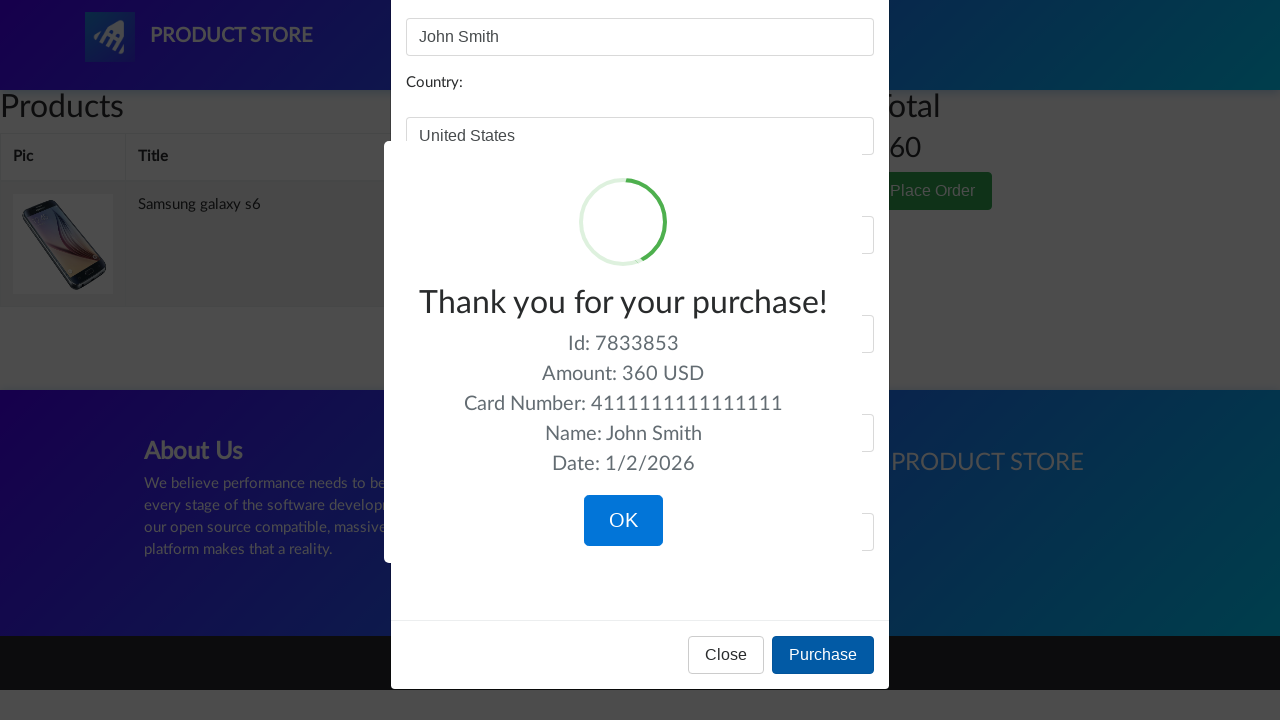

Clicked confirm button to close order confirmation at (623, 521) on .sweet-alert .confirm
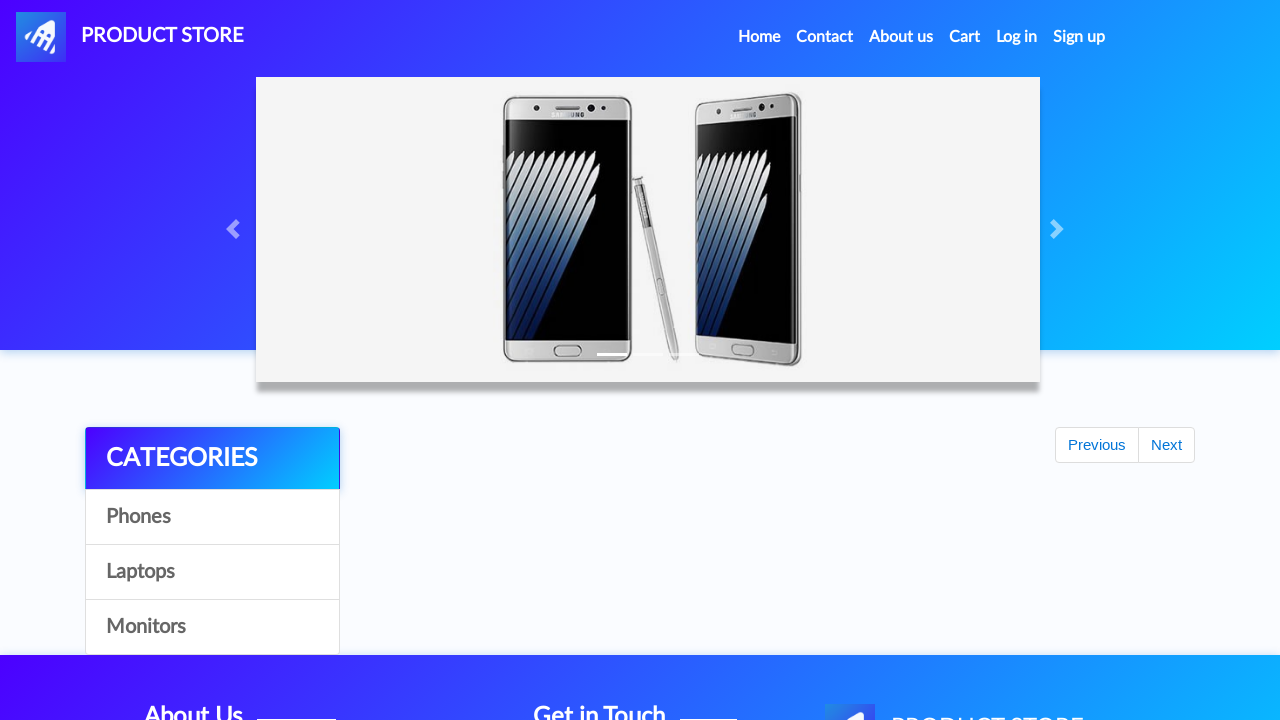

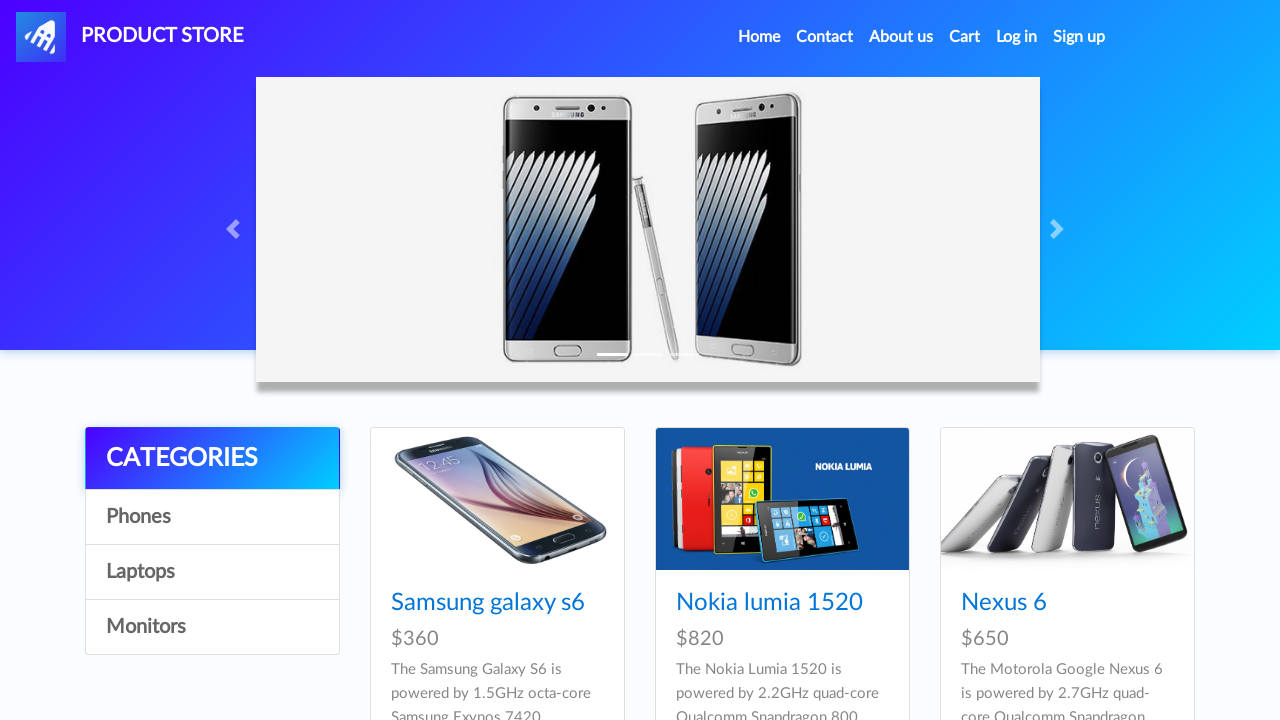